Tests TodoMVC React app by adding two TODO items with dates, marking the first one as complete, and verifying it appears with strikethrough styling

Starting URL: https://todomvc.com/examples/react/dist/

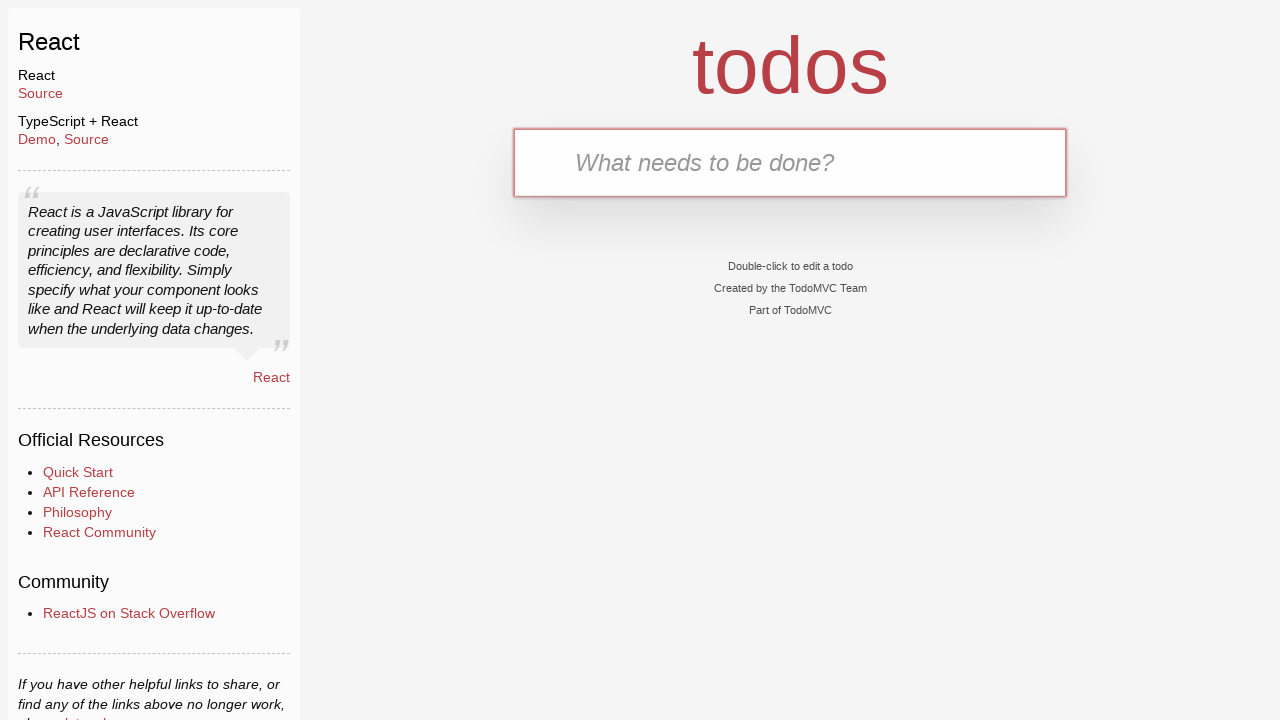

Filled first TODO input field with 'TODO 1 - ' and today's date on #todo-input
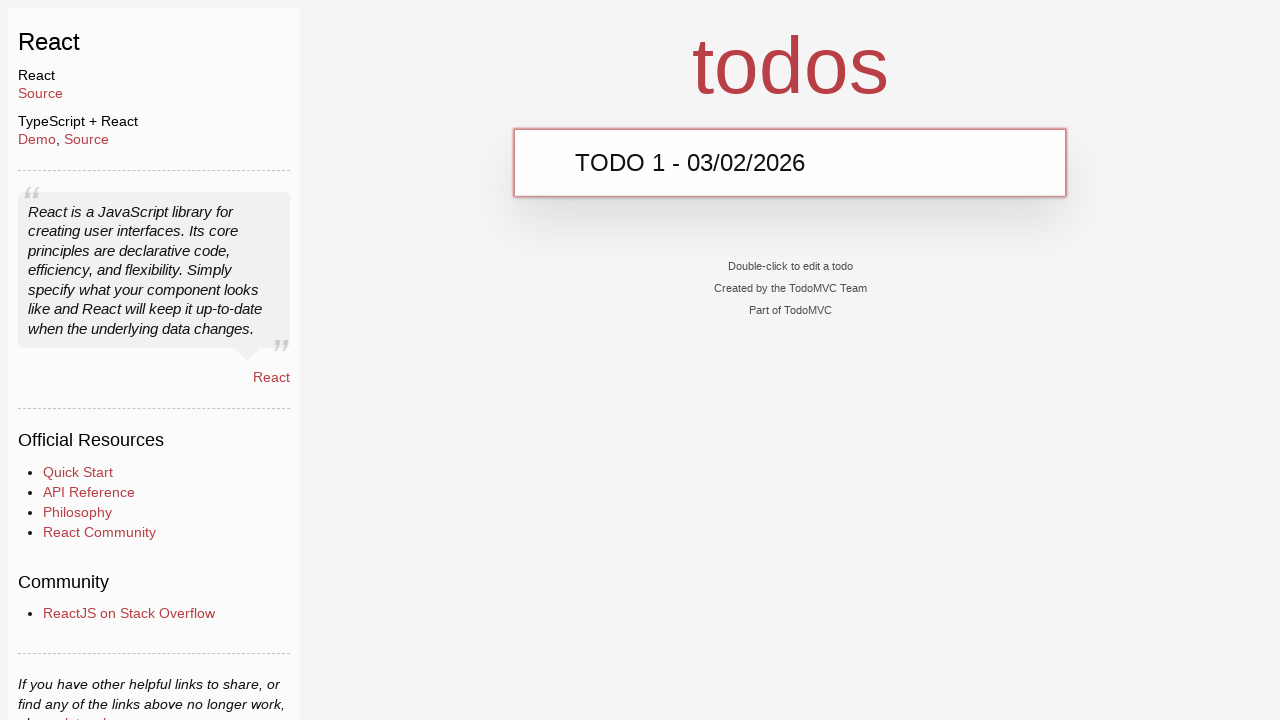

Pressed Enter to submit first TODO item on #todo-input
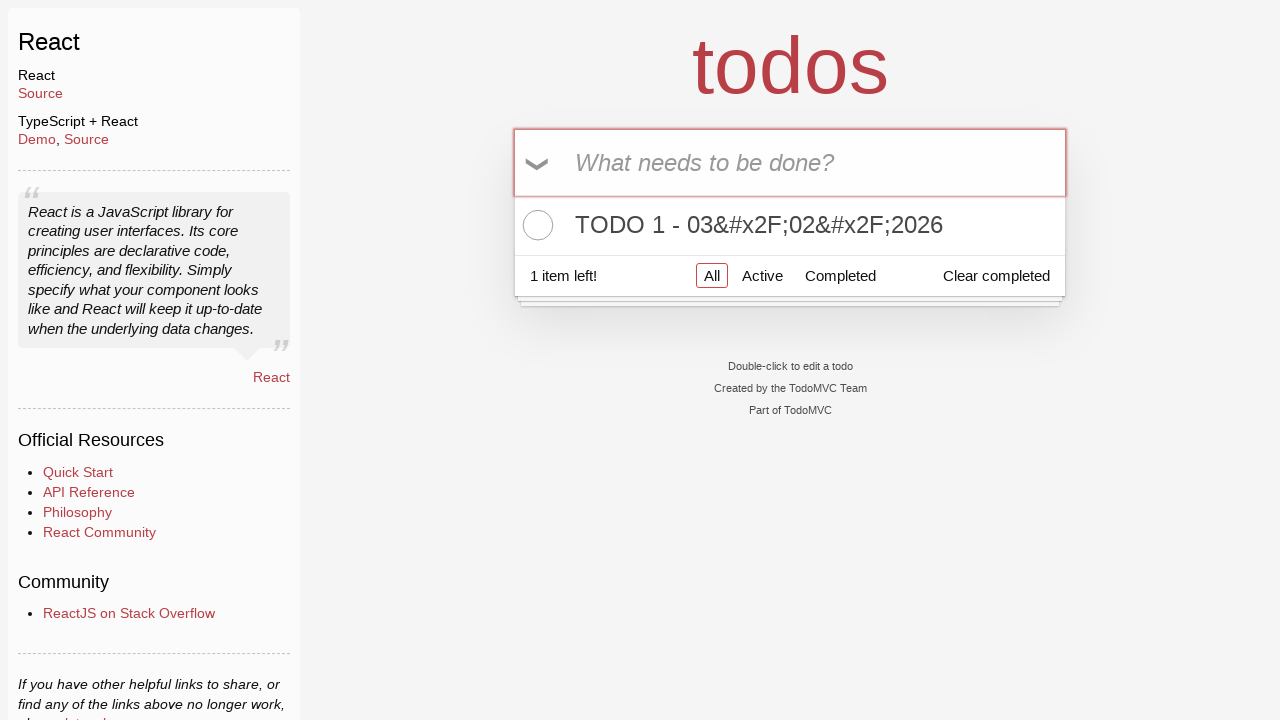

First TODO item appeared in the list
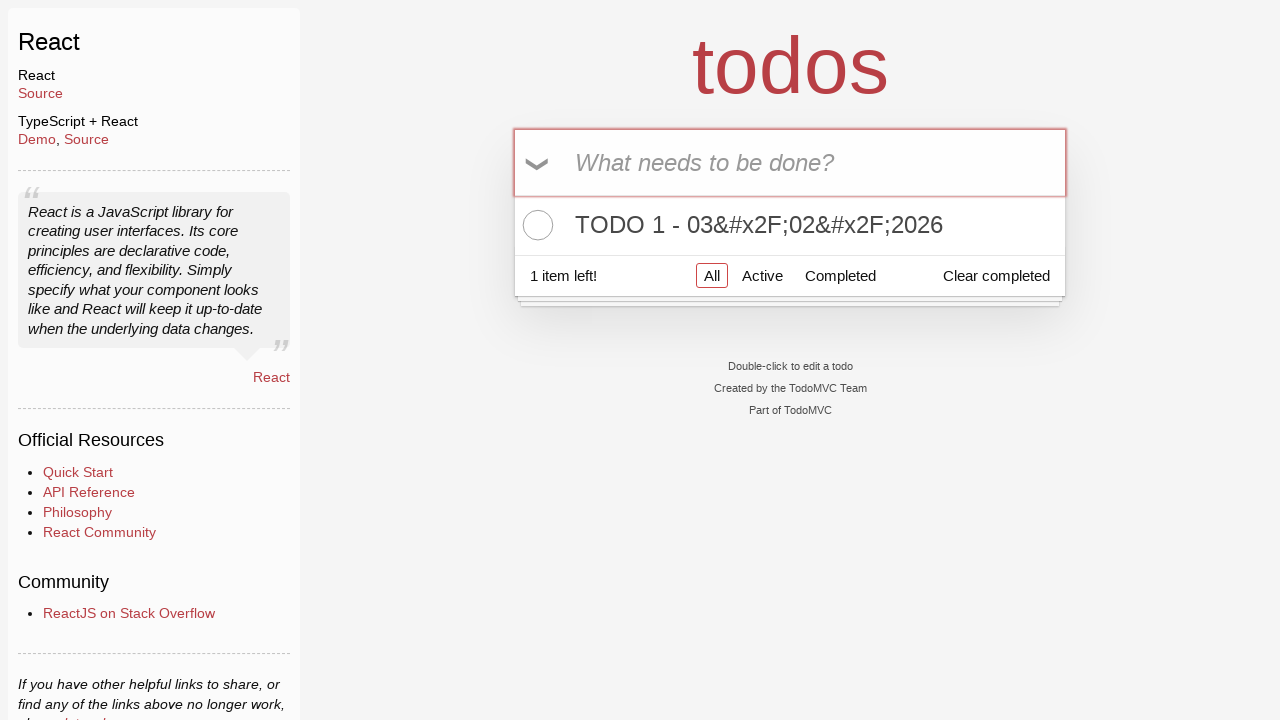

Filled second TODO input field with 'TODO 2 - ' and tomorrow's date on #todo-input
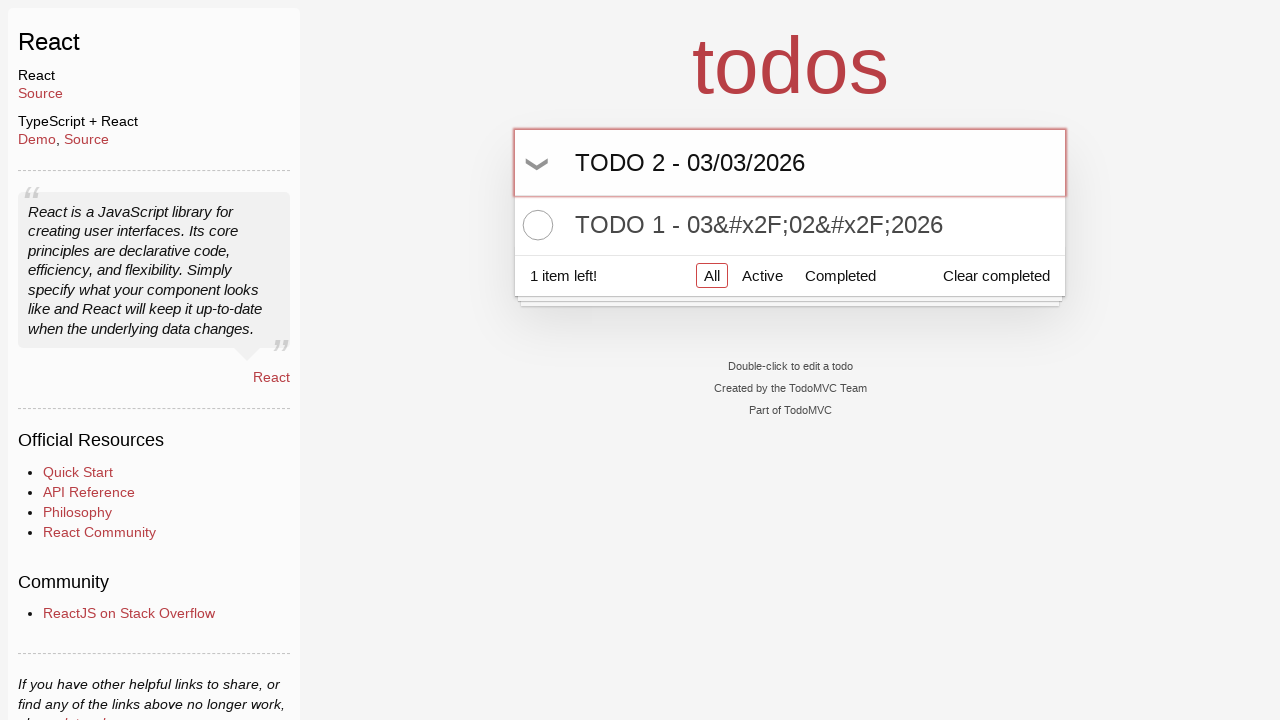

Pressed Enter to submit second TODO item on #todo-input
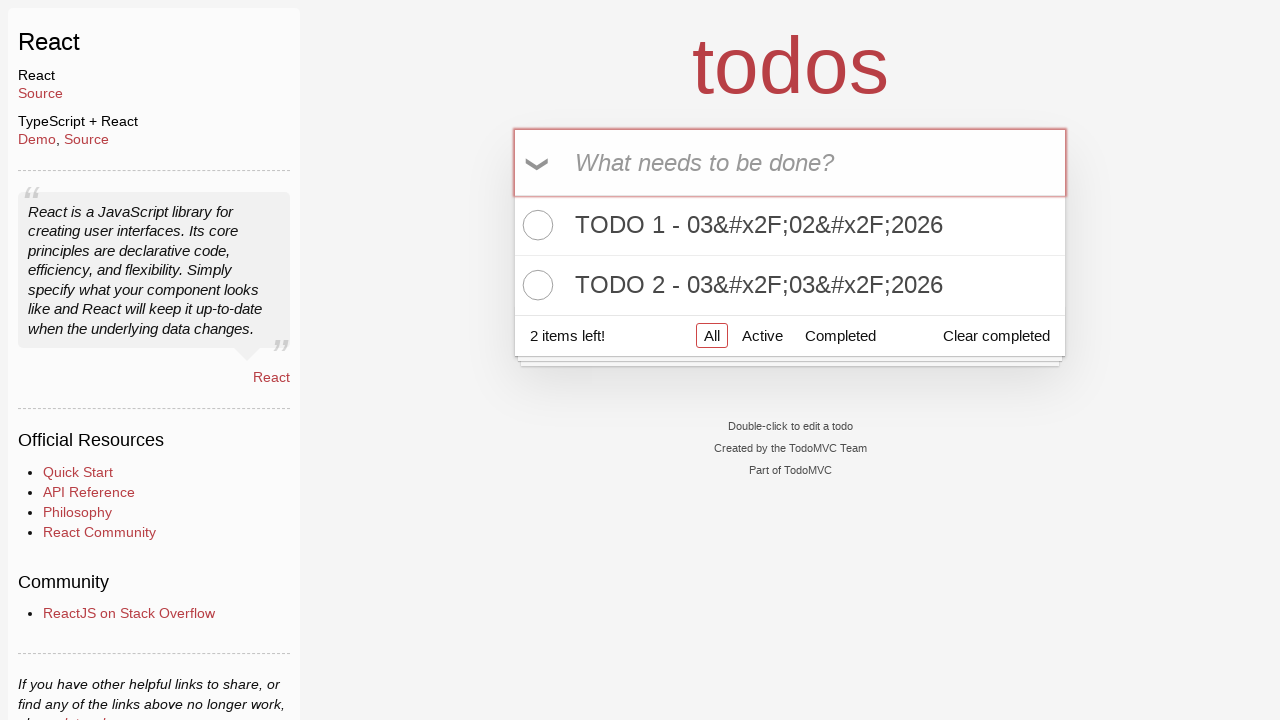

Clicked toggle checkbox on first TODO item to mark it complete at (535, 225) on [data-testid='todo-item-toggle'] >> nth=0
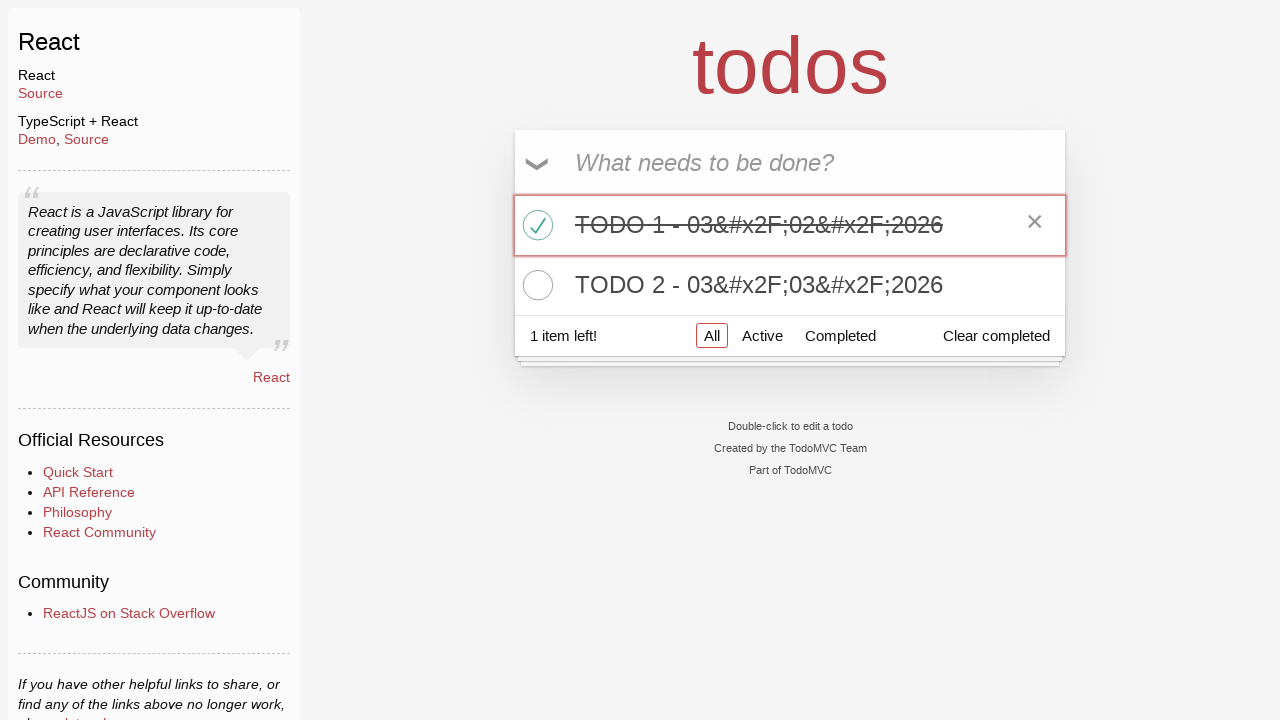

First TODO item now displays with completed class and strikethrough styling
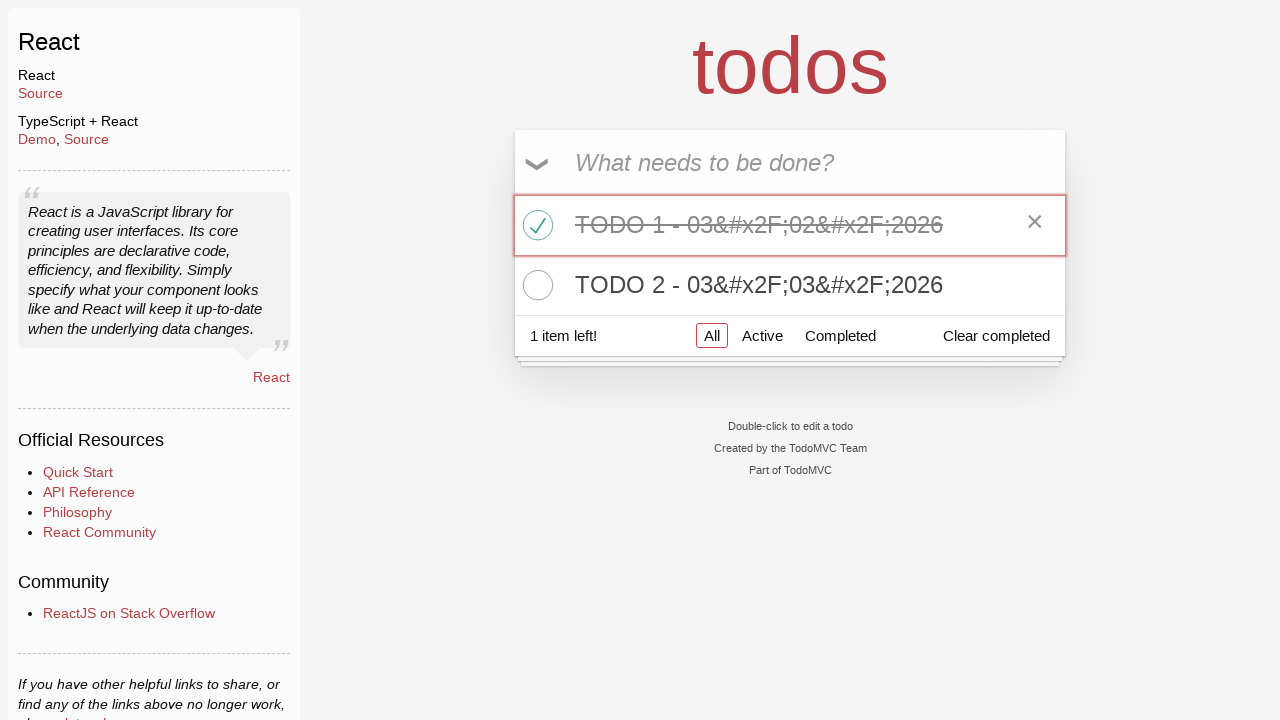

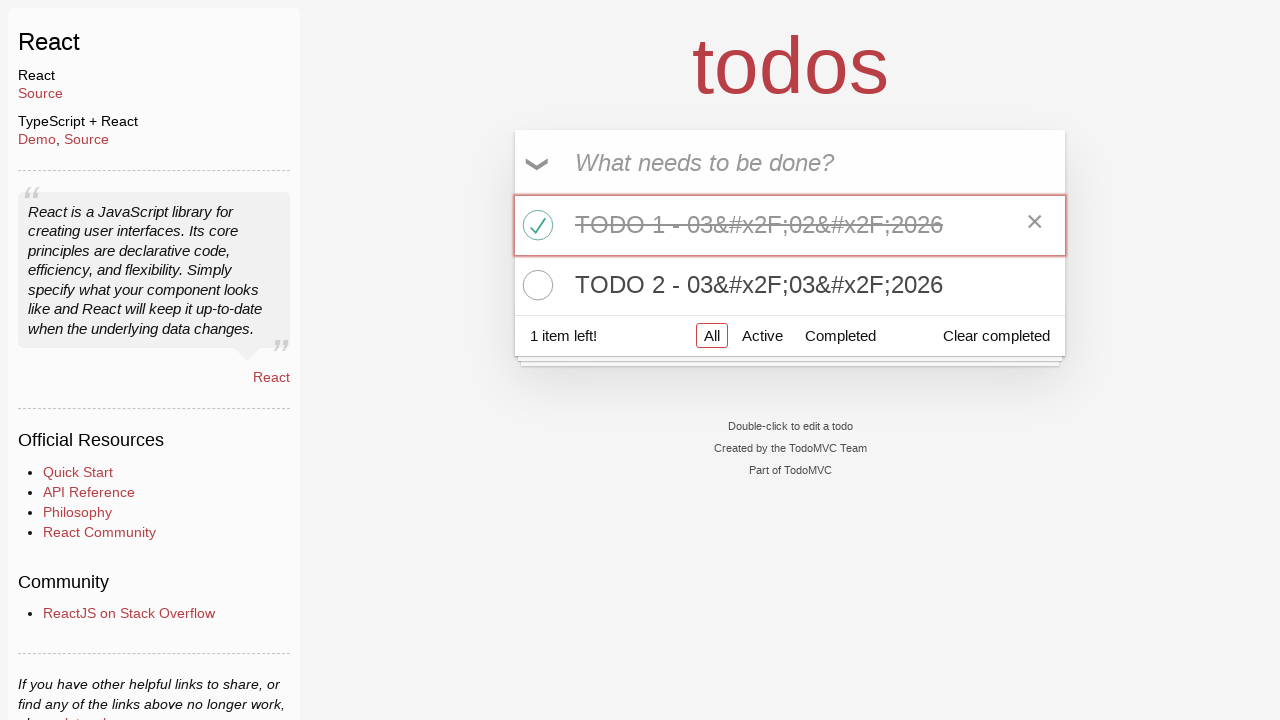